Tests a practice form by filling password, checking checkboxes, selecting gender, and submitting the form to verify success message appears

Starting URL: https://rahulshettyacademy.com/angularpractice/

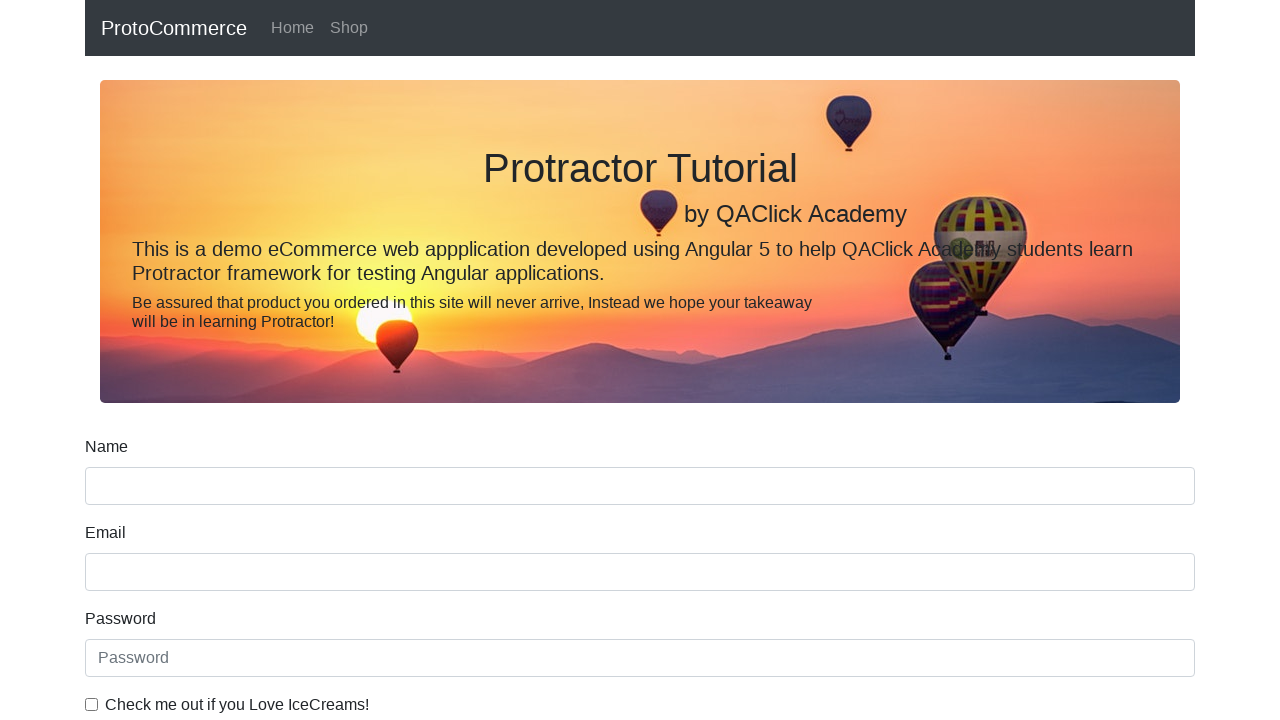

Filled password field with 'Cse1234@' on internal:attr=[placeholder="Password"i]
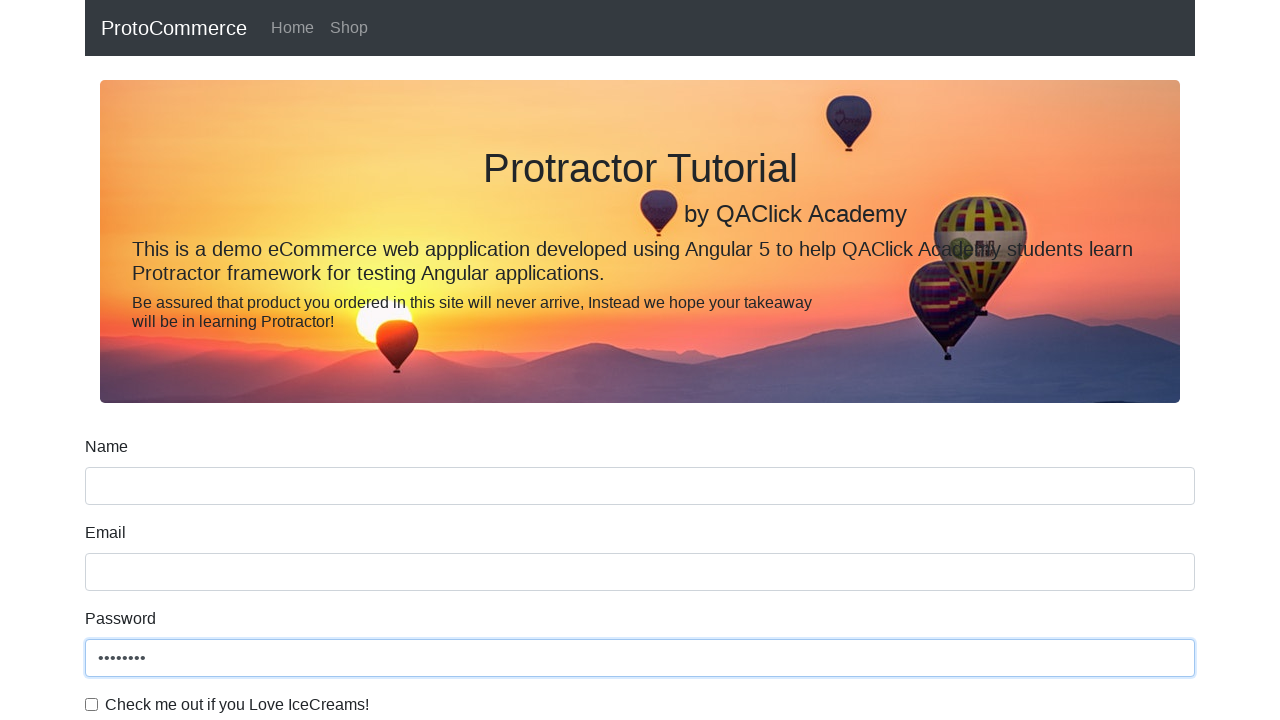

Checked the ice cream checkbox at (92, 704) on internal:label="Check me out if you Love IceCreams!"i
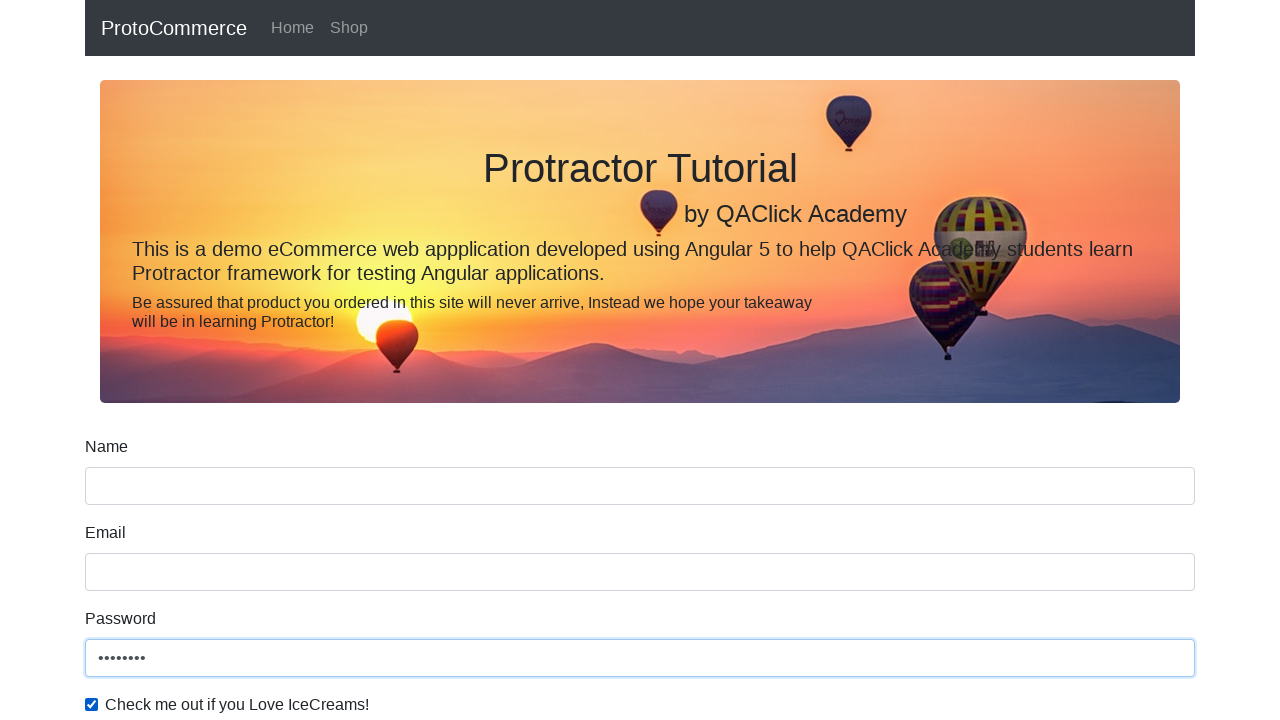

Selected 'Male' from gender dropdown on internal:label="Gender"i
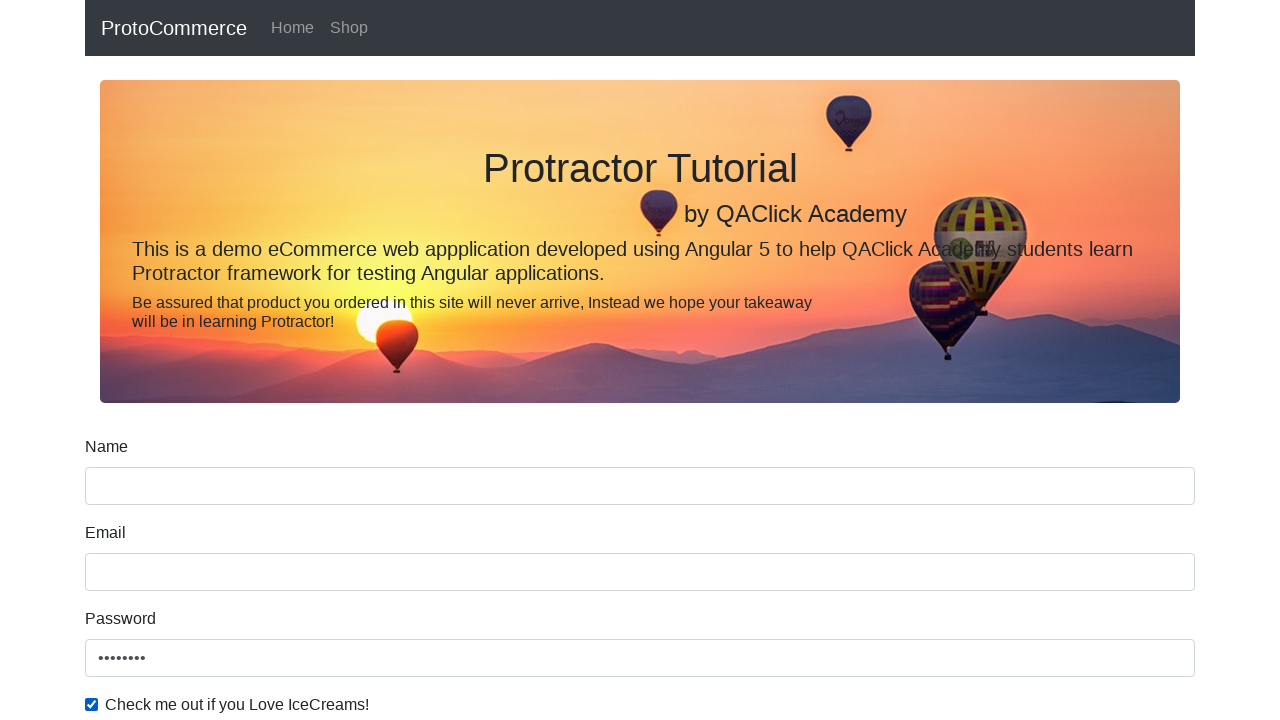

Checked the student radio button at (238, 360) on internal:label="Student"i
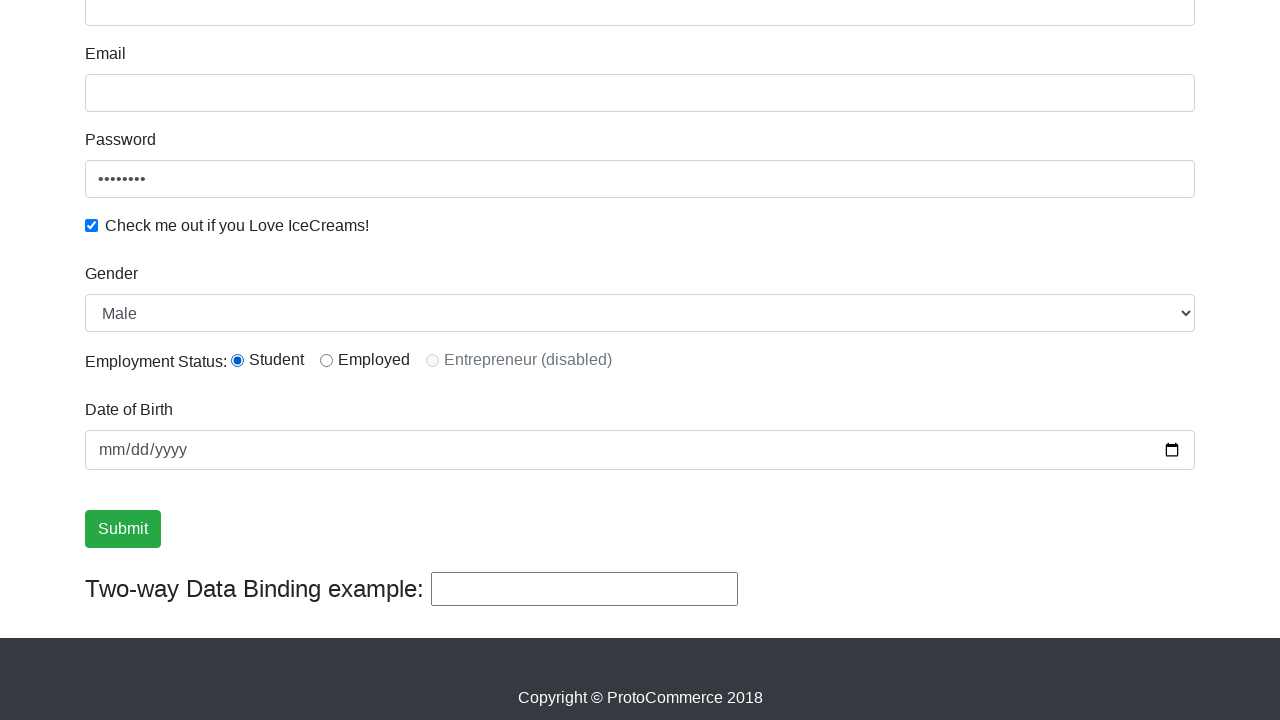

Clicked the submit button at (123, 529) on internal:role=button[name="submit"i] >> nth=0
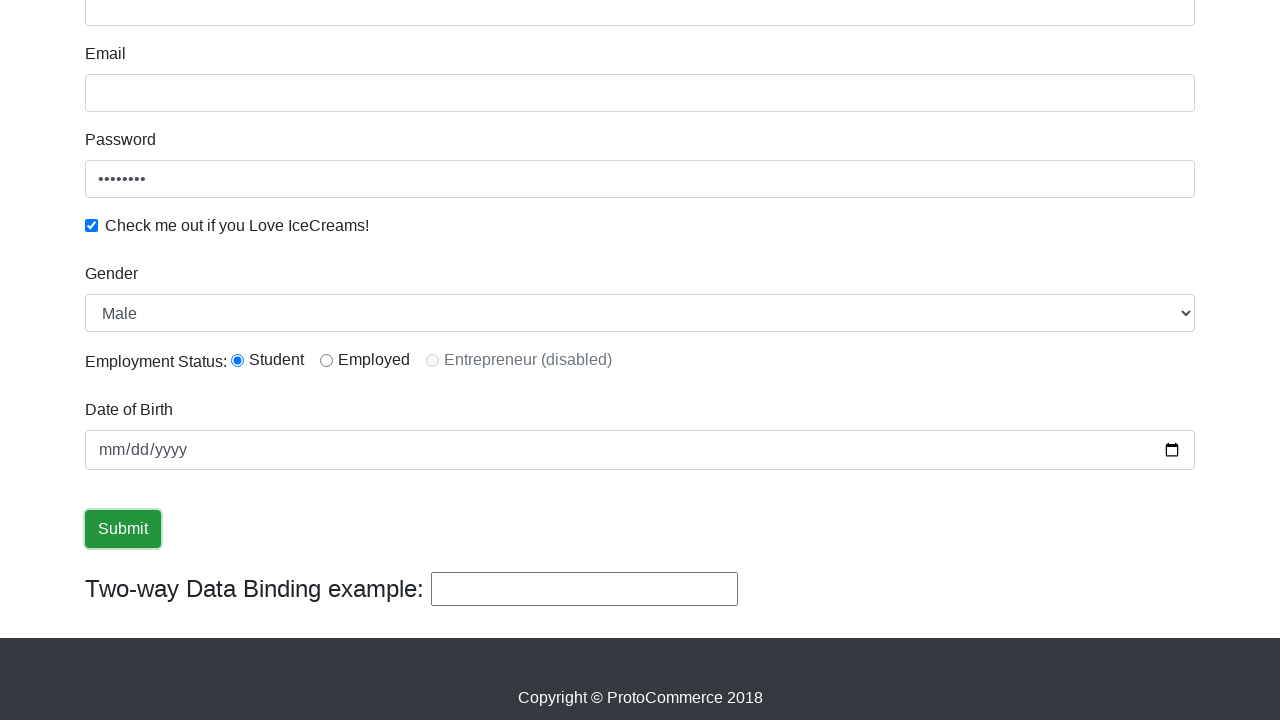

Success message appeared confirming form submission
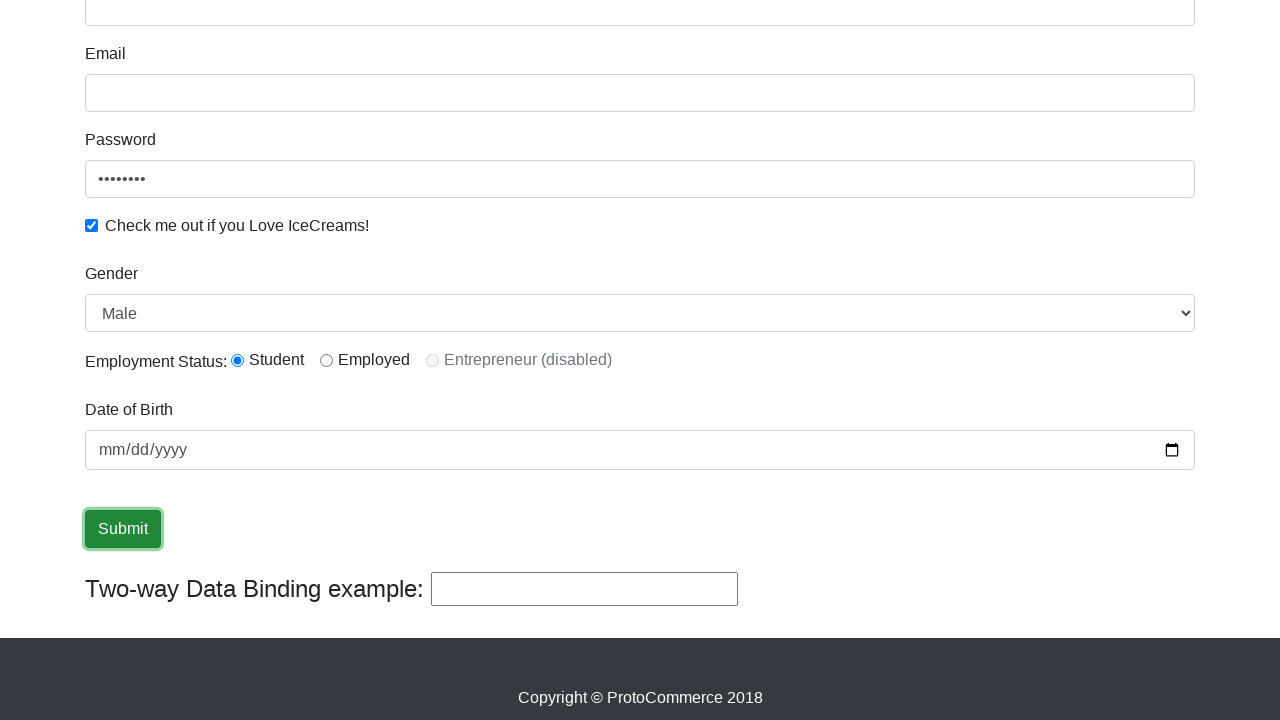

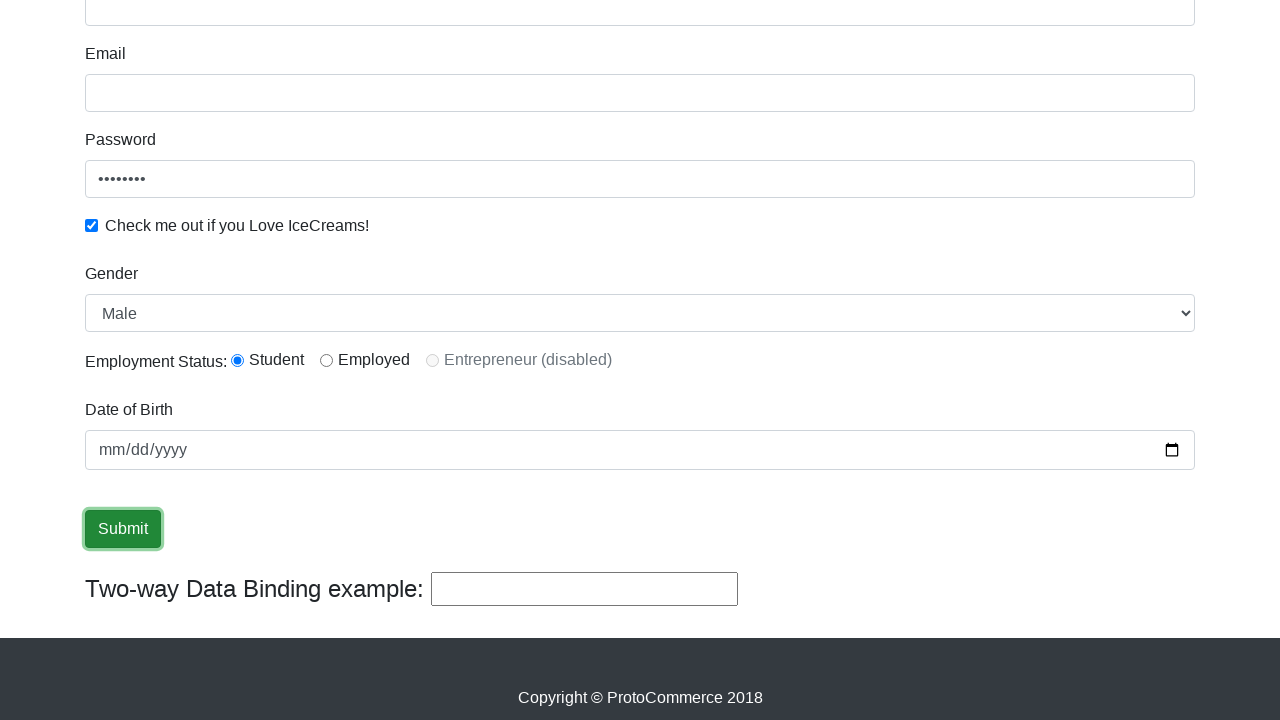